Tests the Selenium web form by filling a text box and clicking submit, then verifying the success message

Starting URL: https://www.selenium.dev/selenium/web/web-form.html

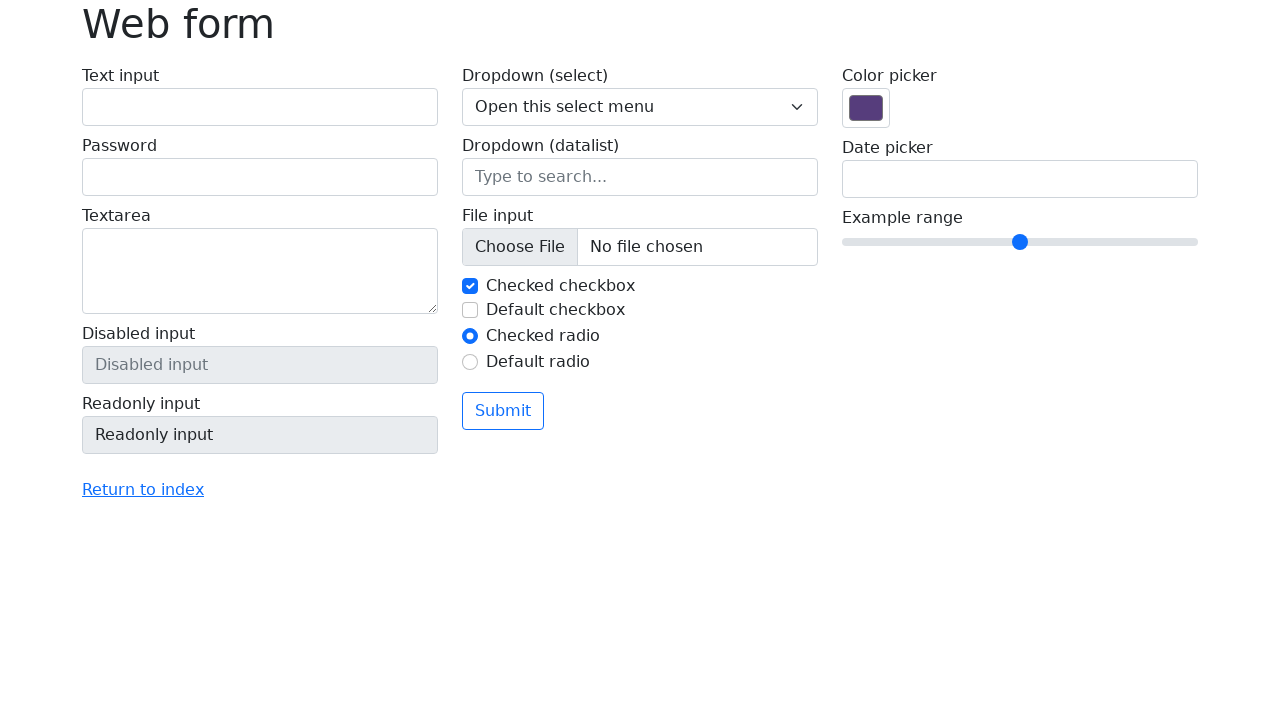

Filled text box with 'Selenium' on input[name='my-text']
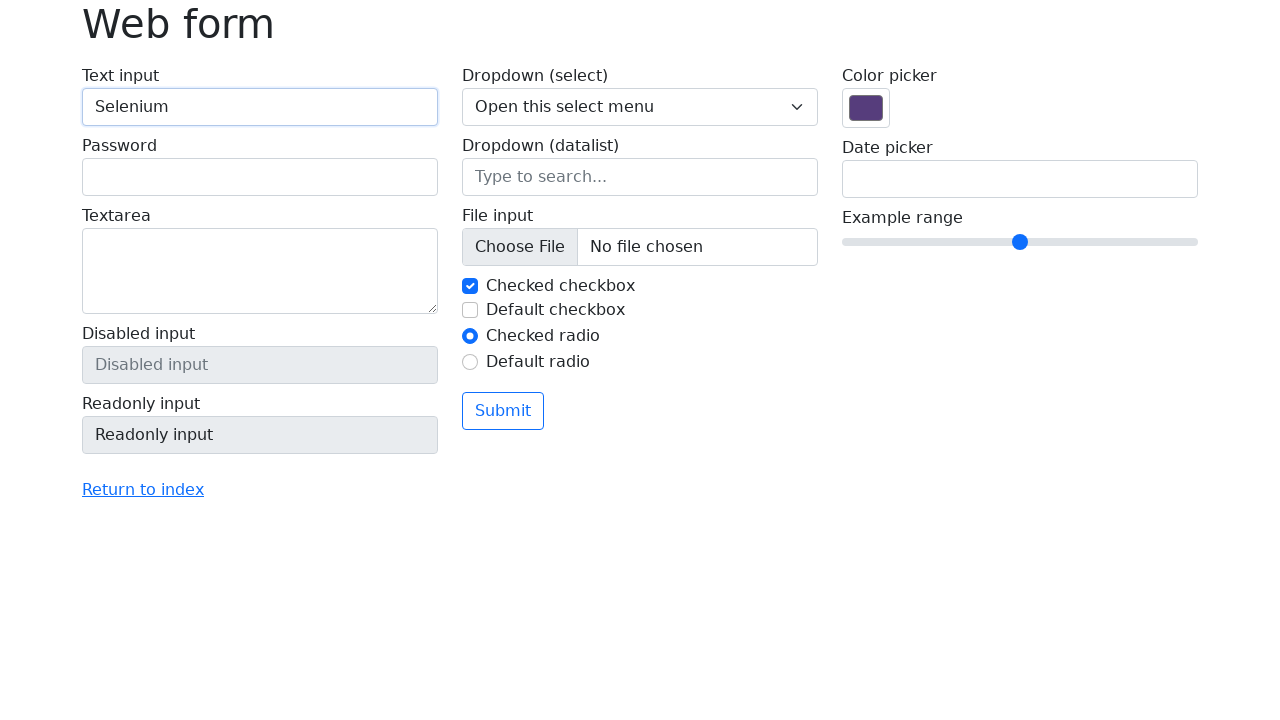

Clicked submit button at (503, 411) on button
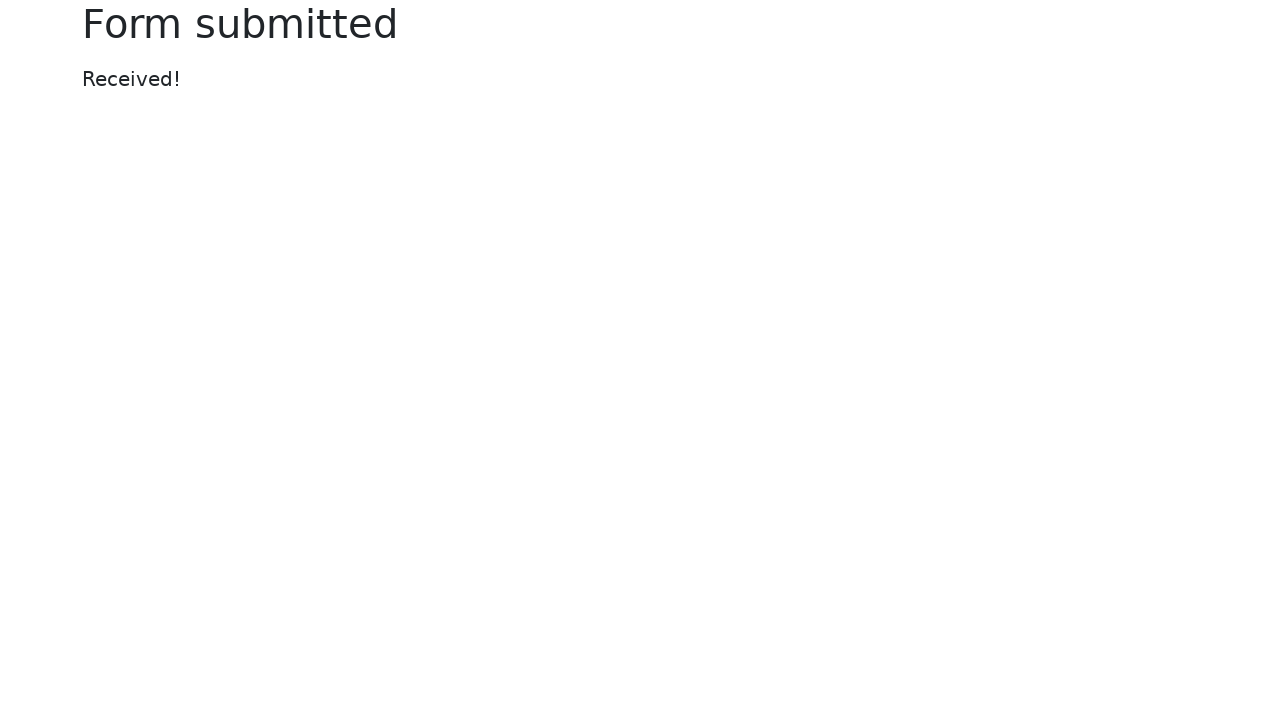

Success message appeared
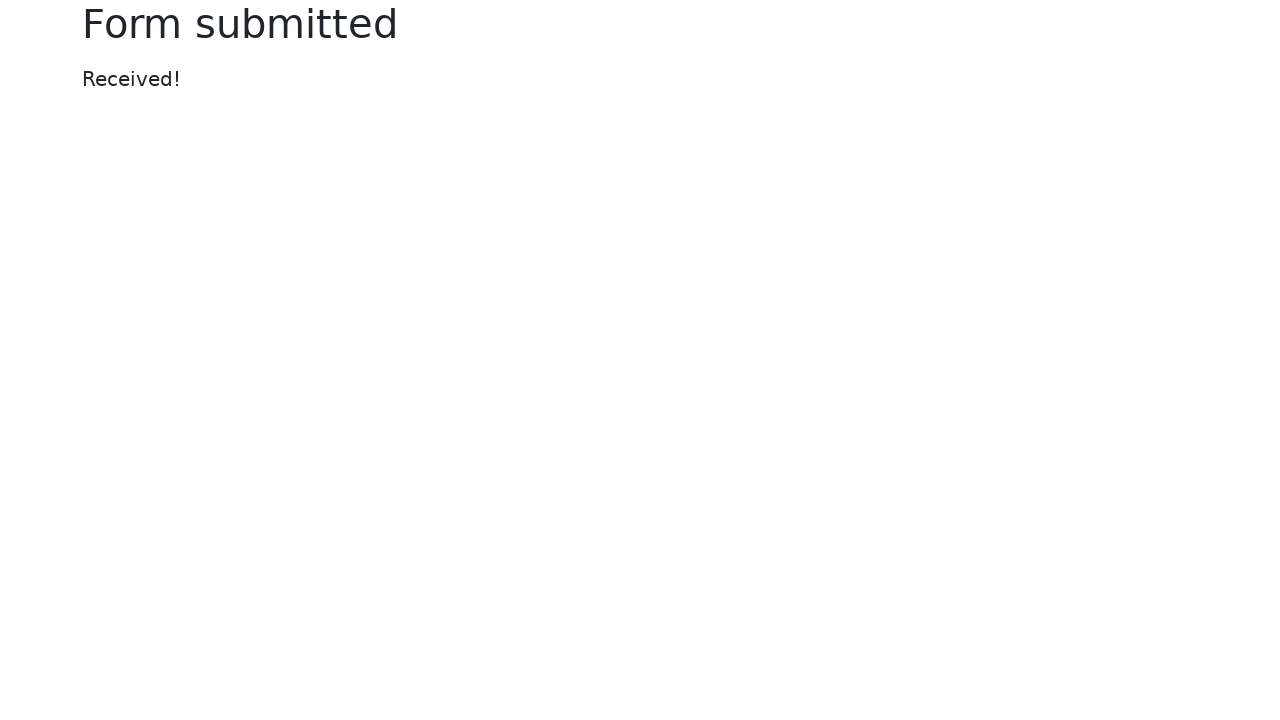

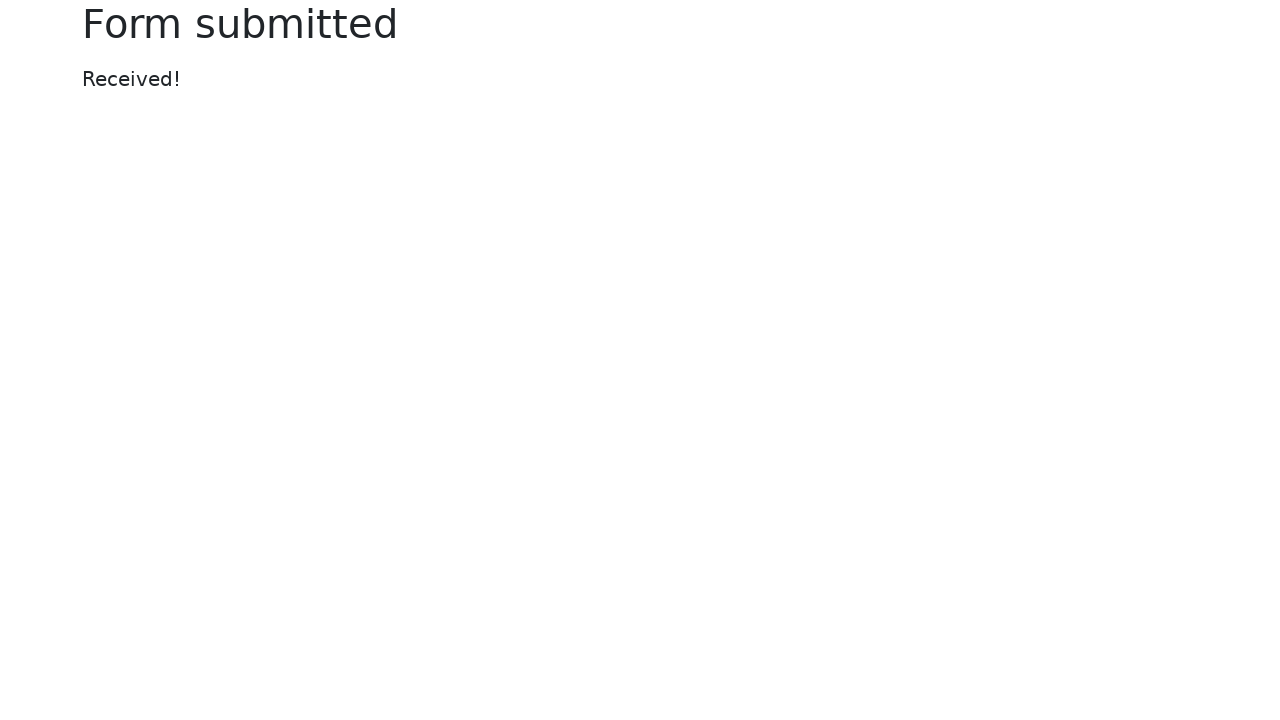